Tests calendar date picker functionality by navigating through years and months to select a specific date, then validates the selected values

Starting URL: https://rahulshettyacademy.com/seleniumPractise/#/offers

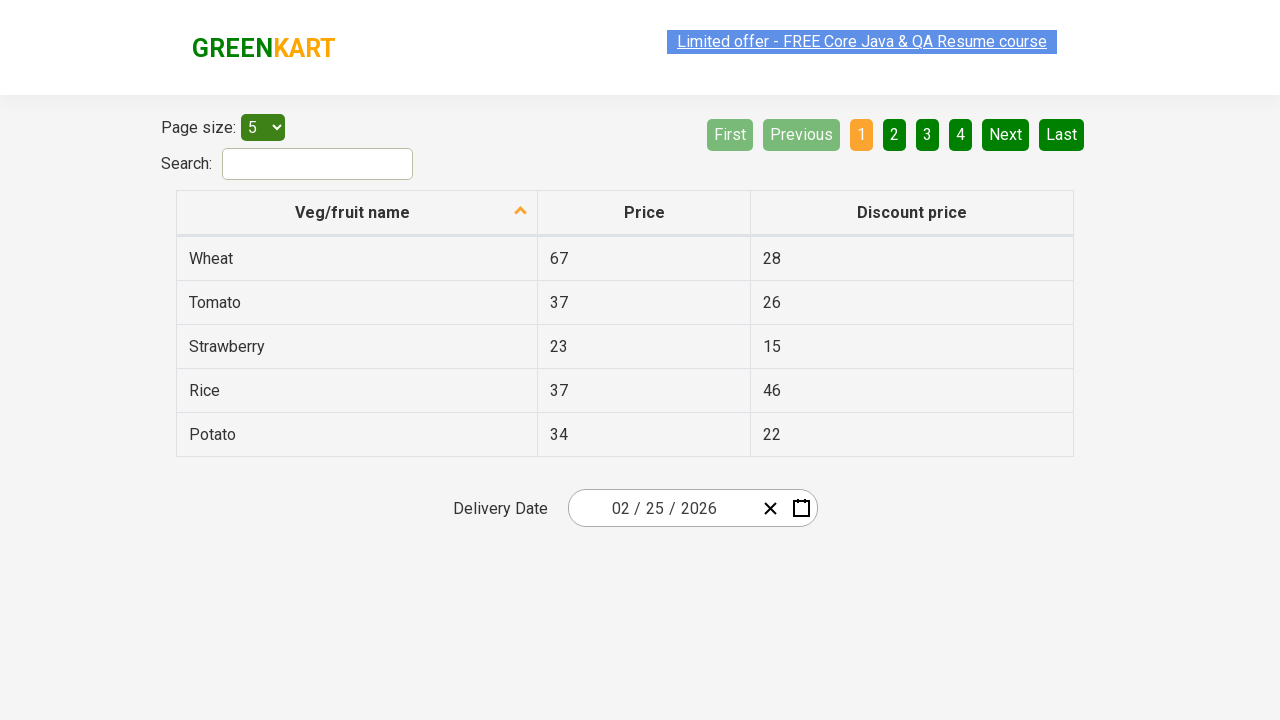

Clicked date picker input group to open calendar at (662, 508) on .react-date-picker__inputGroup
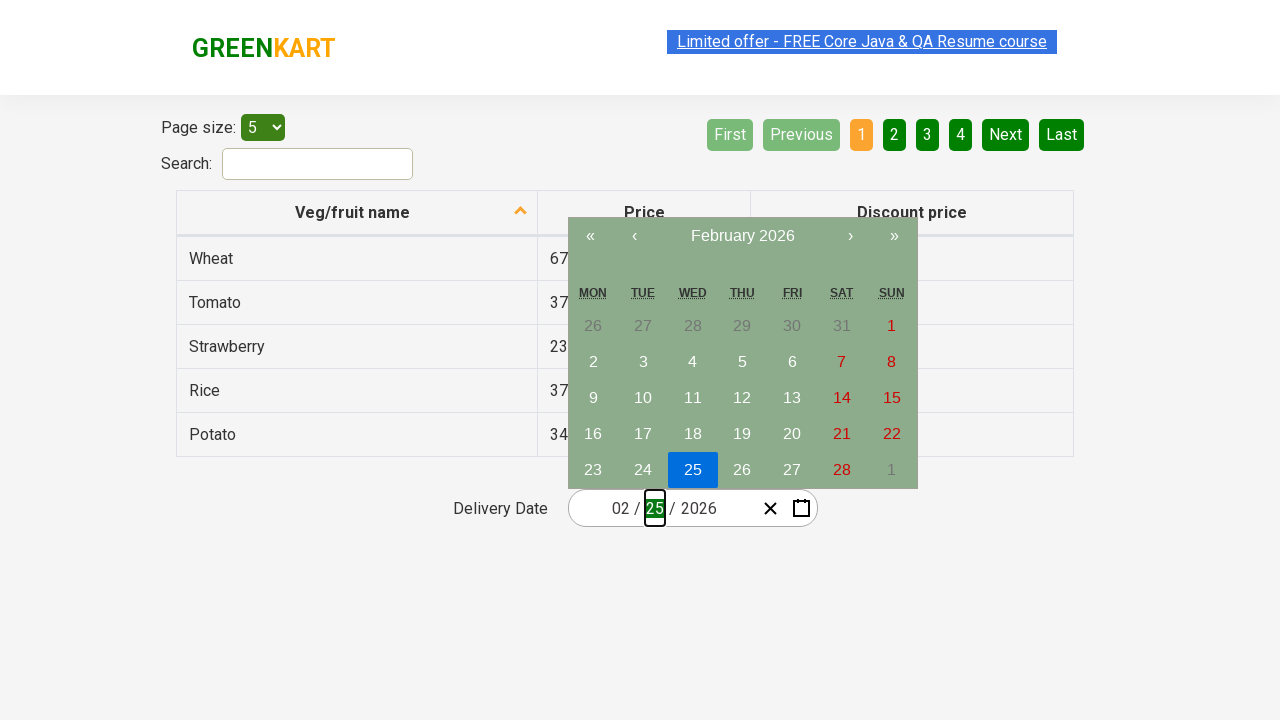

Clicked navigation label to zoom out to months view at (742, 236) on .react-calendar__navigation__label
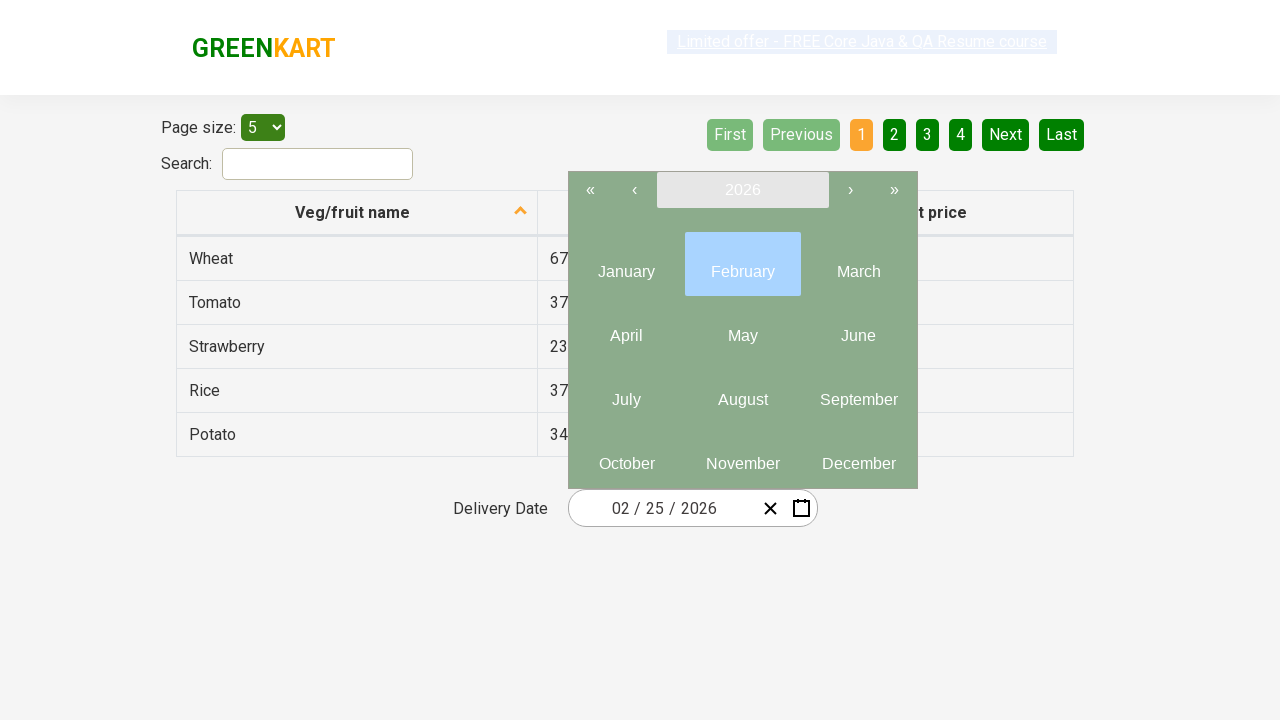

Clicked navigation label to zoom out to years view at (742, 190) on .react-calendar__navigation__label
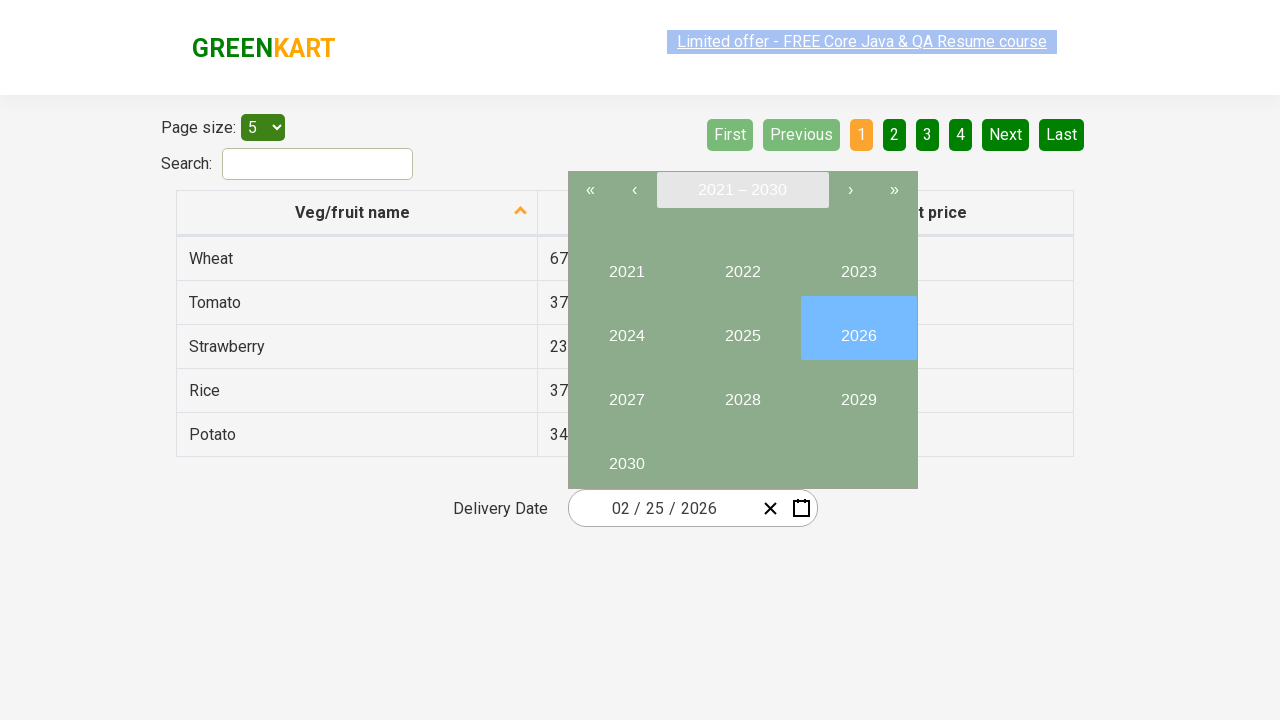

Clicked navigation label to zoom out to decades view at (742, 190) on .react-calendar__navigation__label
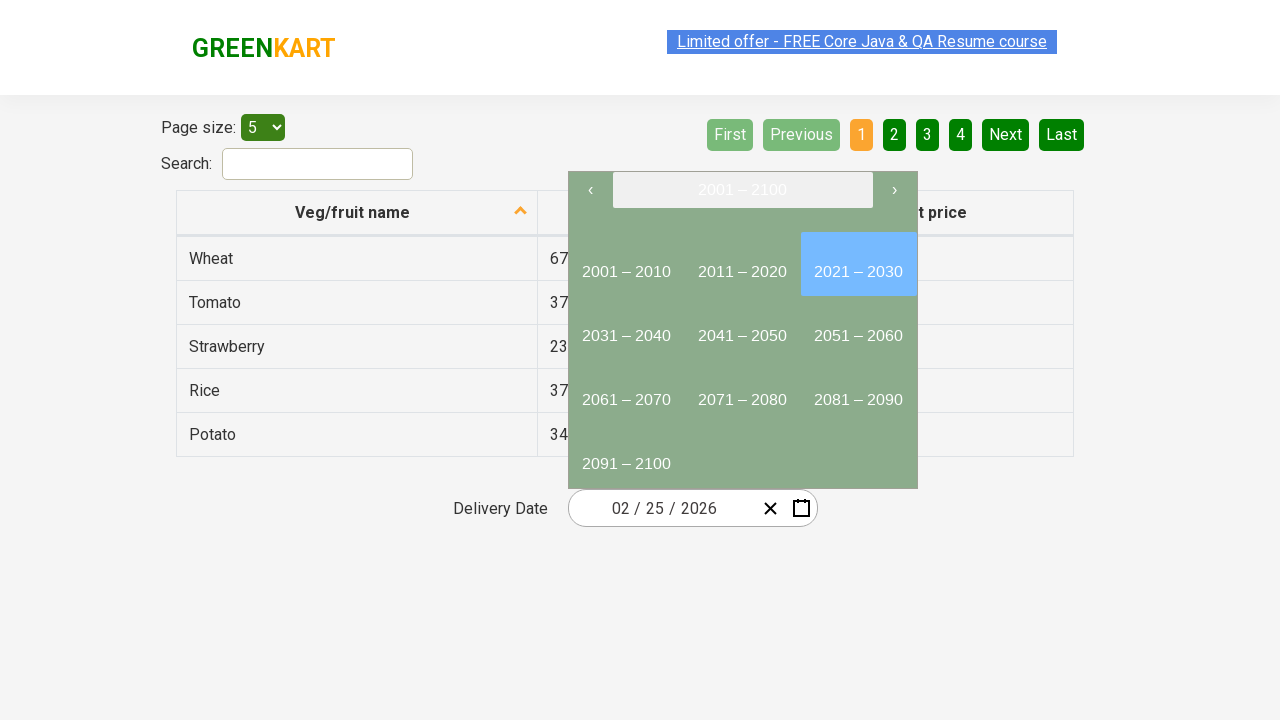

Clicked previous decade arrow to navigate backwards at (590, 190) on div.react-calendar__navigation .react-calendar__navigation__arrow >> nth=0
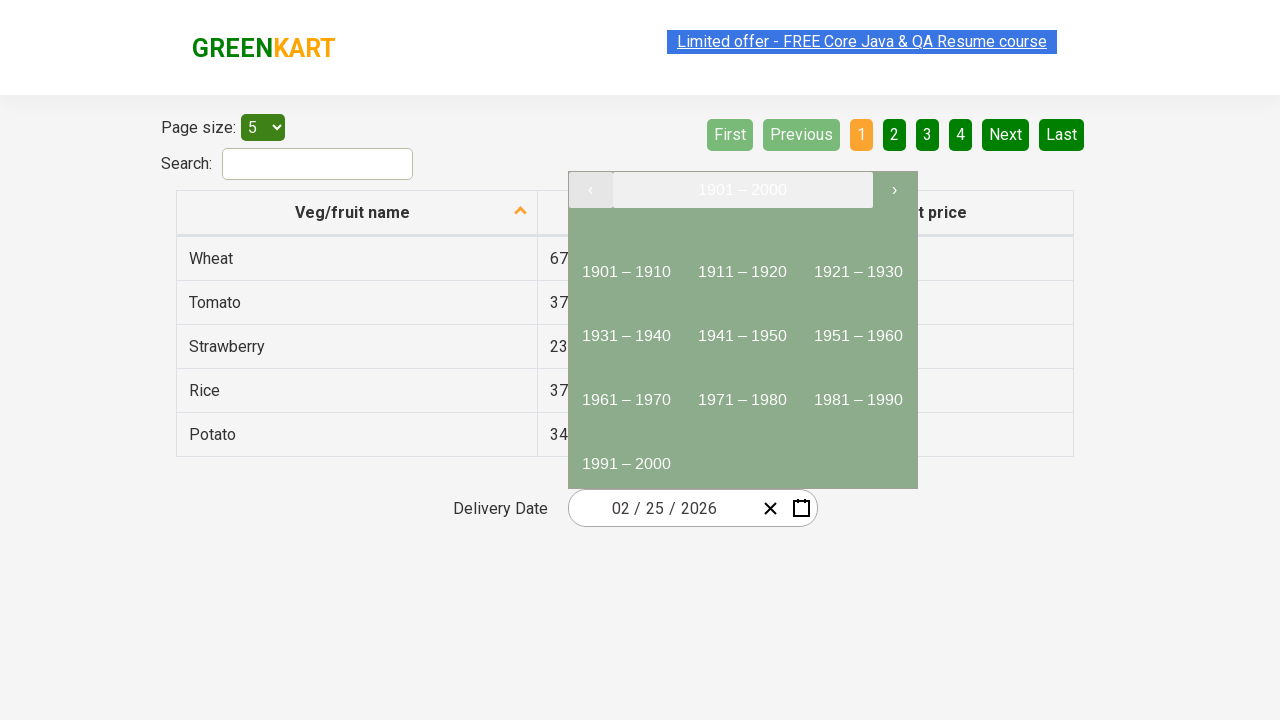

Selected decade range containing 1980-1990 at (858, 392) on internal:role=button[name="– 1990"i]
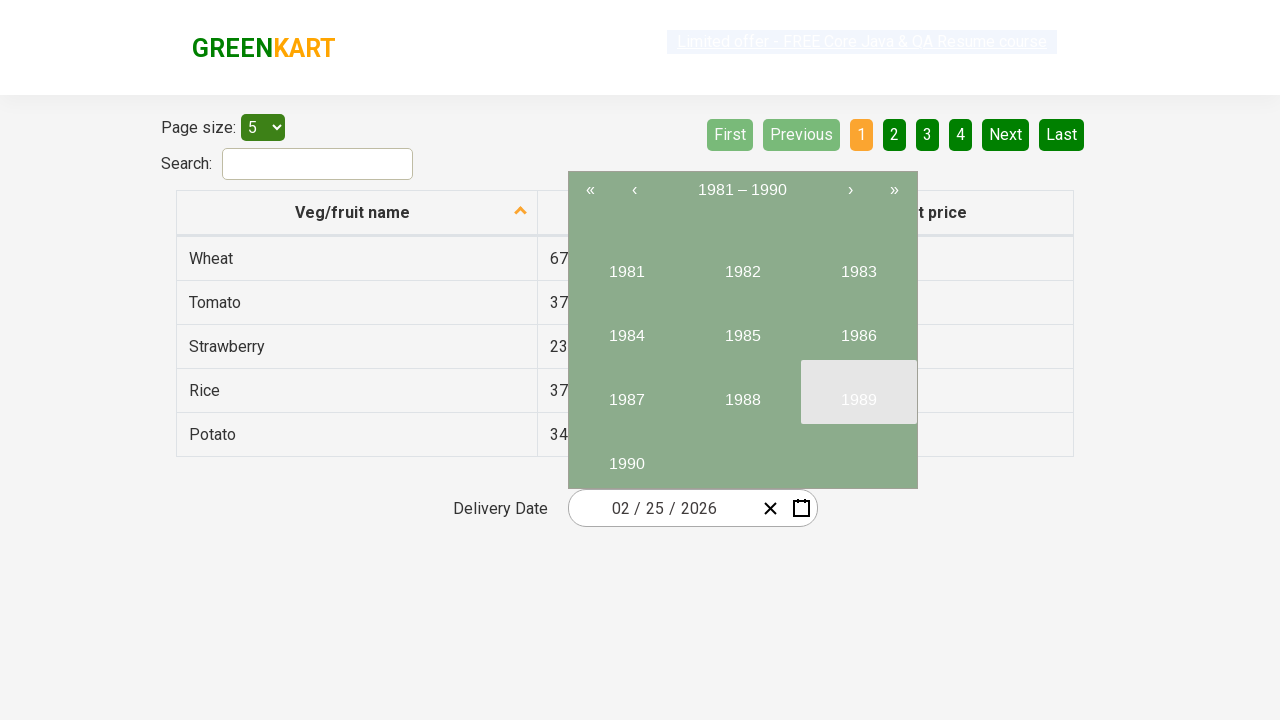

Selected year 1984 at (626, 328) on internal:text="1984"i
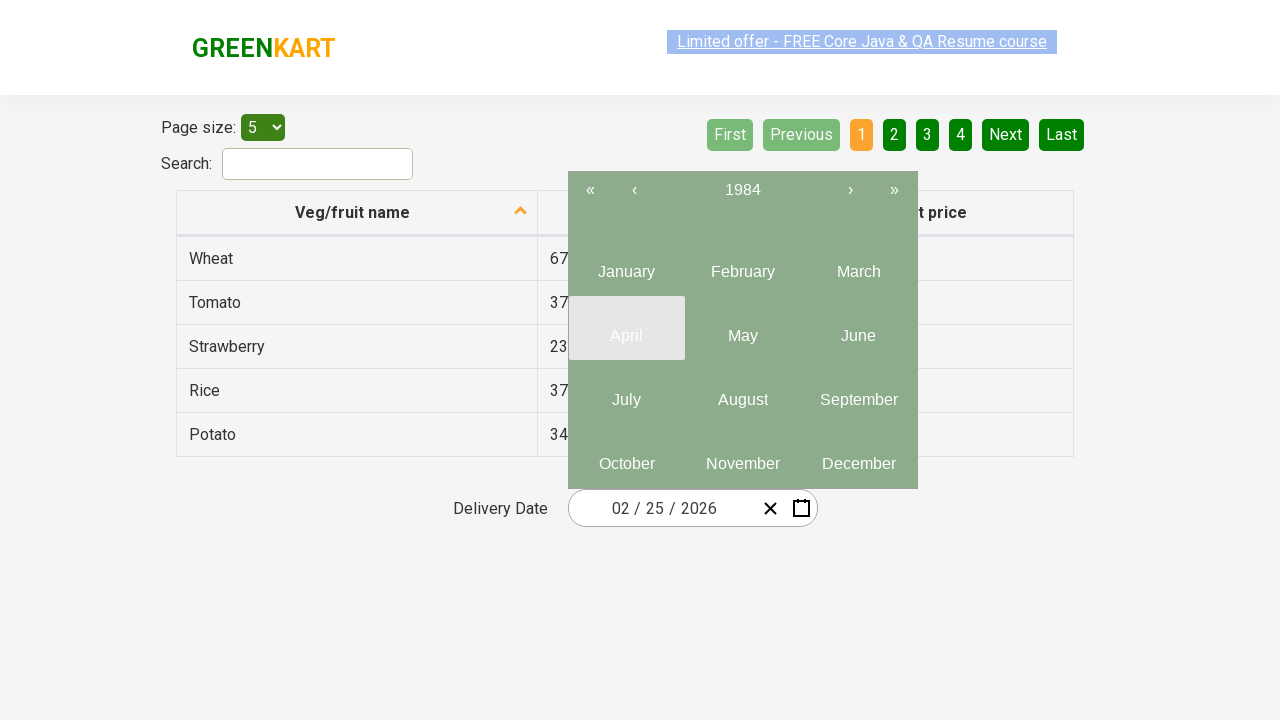

Waited for months grid to load in year view
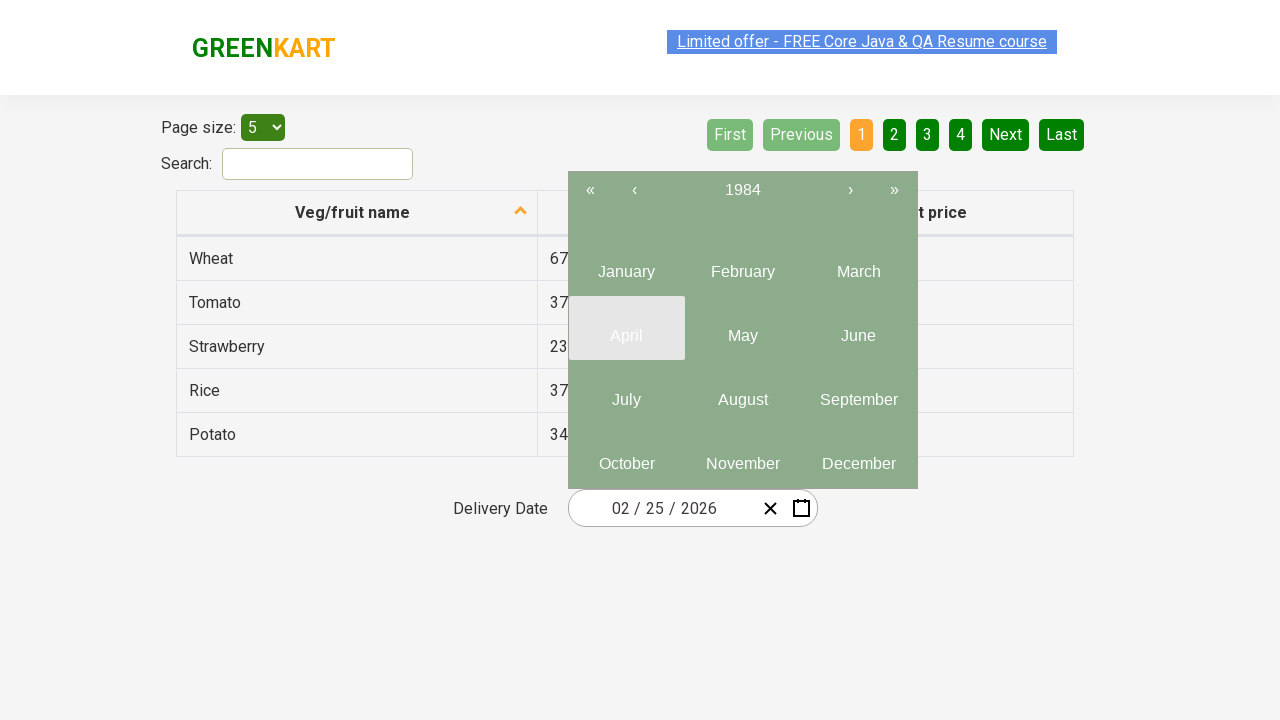

Selected July (month 7) from months grid at (626, 392) on .react-calendar__year-view__months__month >> nth=6
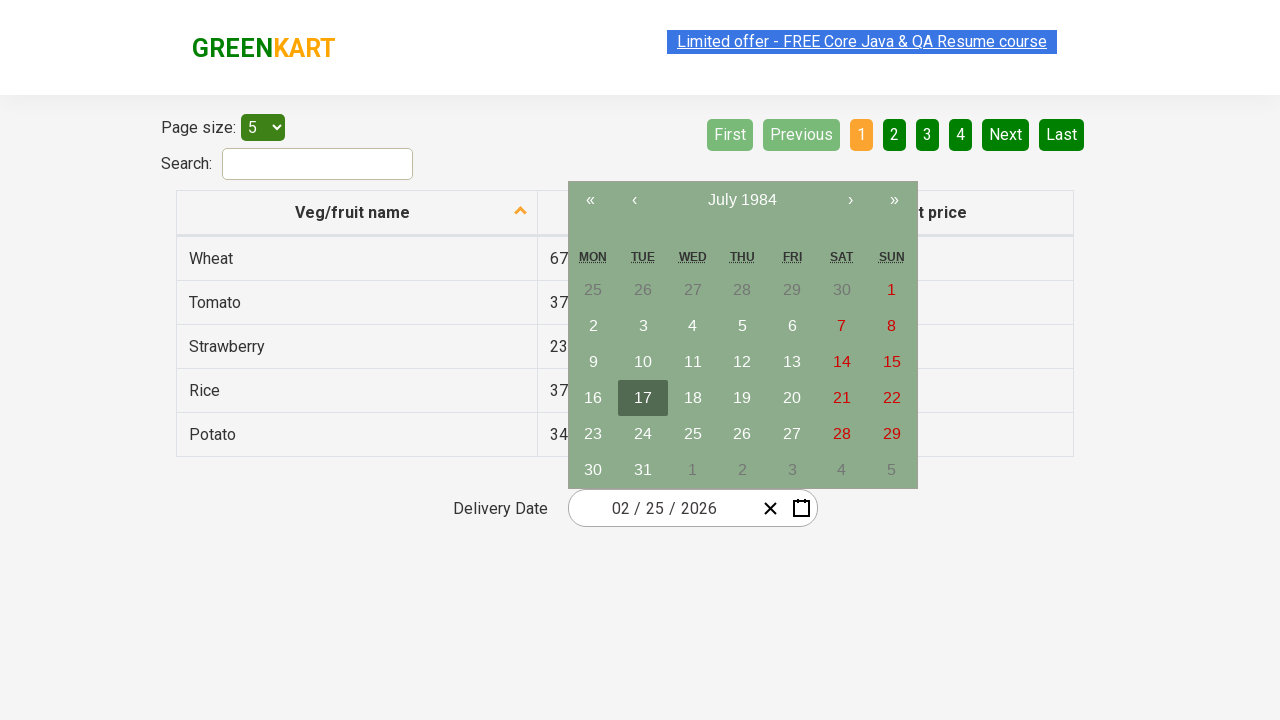

Selected day 25 from calendar at (693, 434) on xpath=//abbr[text()="25"] >> nth=1
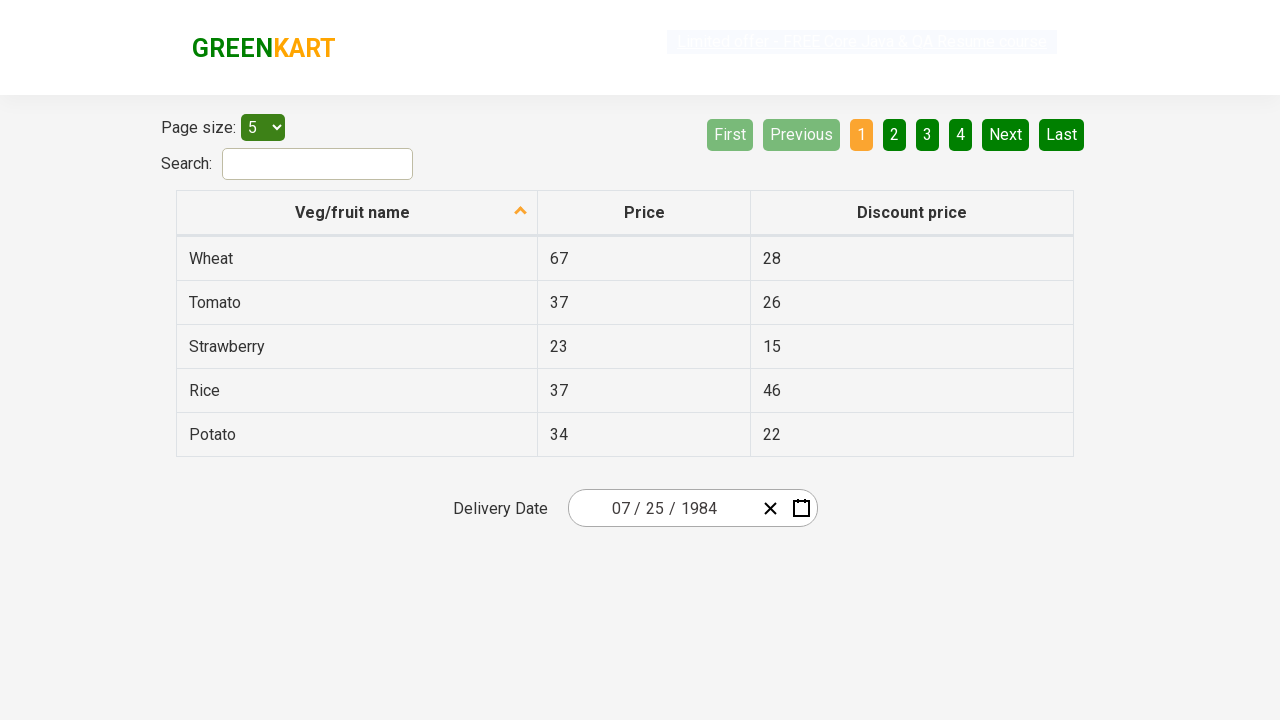

Validated input field 1: expected 7, got 7
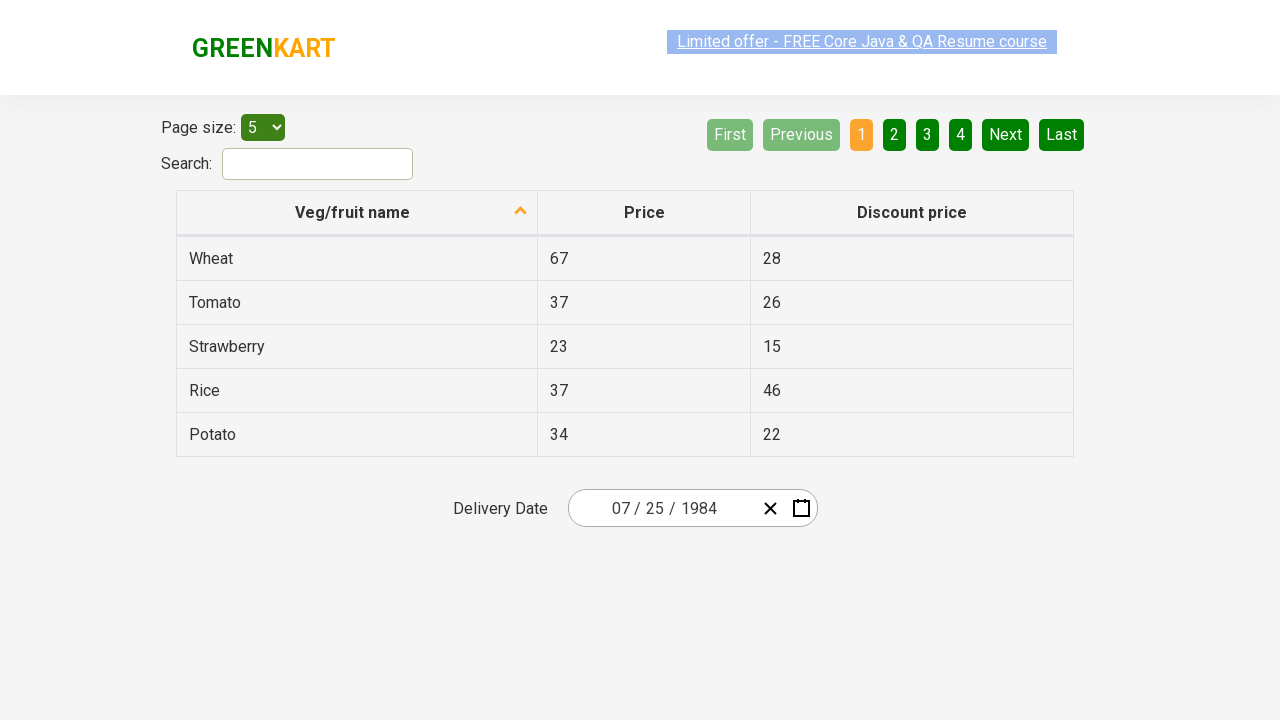

Validated input field 2: expected 25, got 25
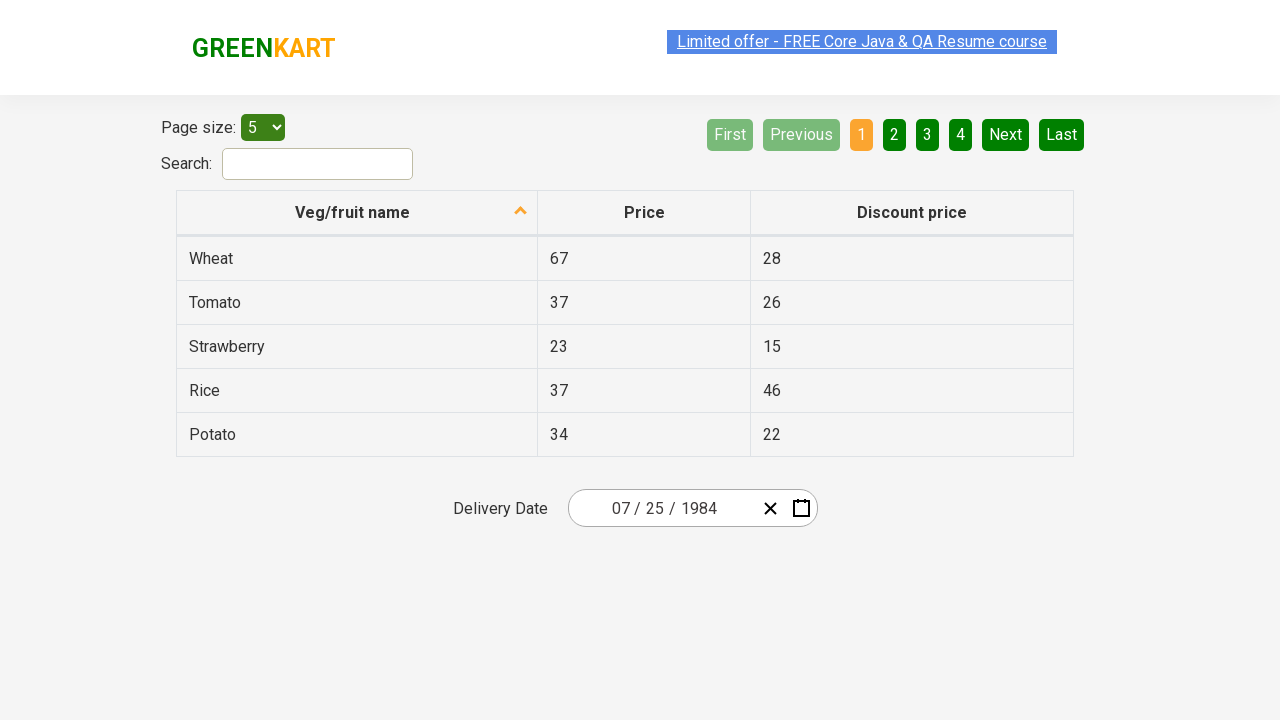

Validated input field 3: expected 1984, got 1984
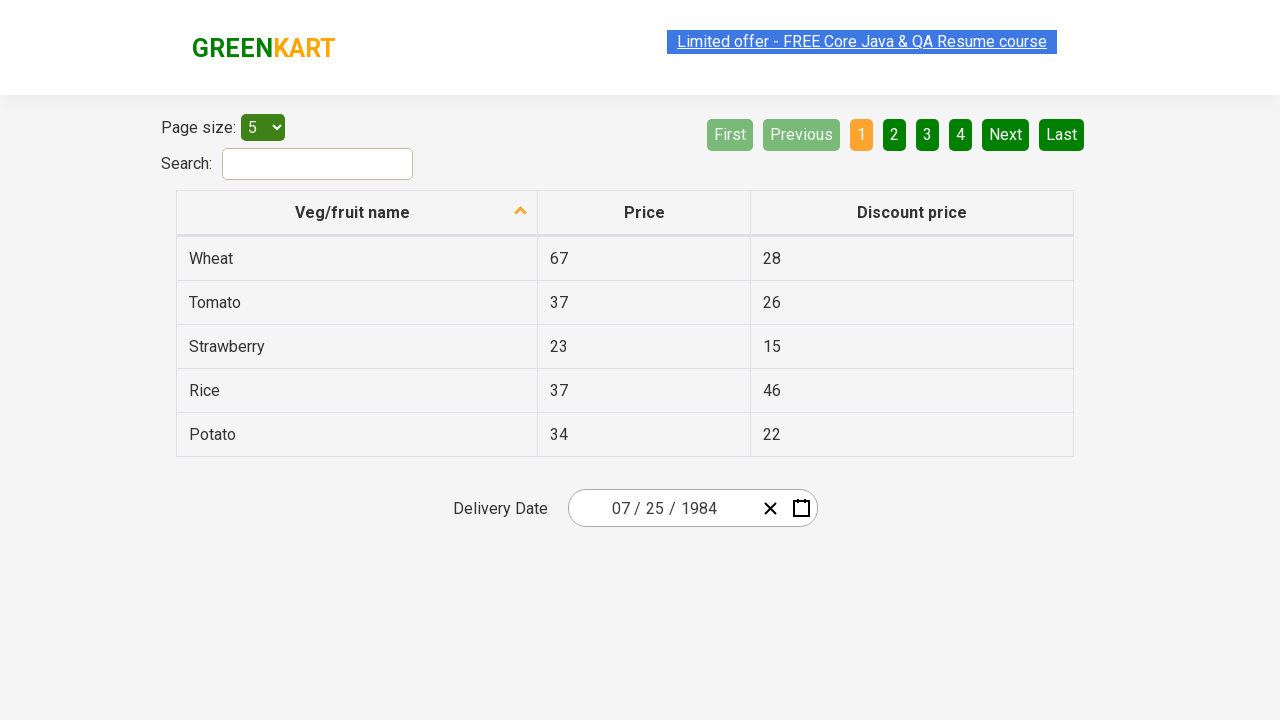

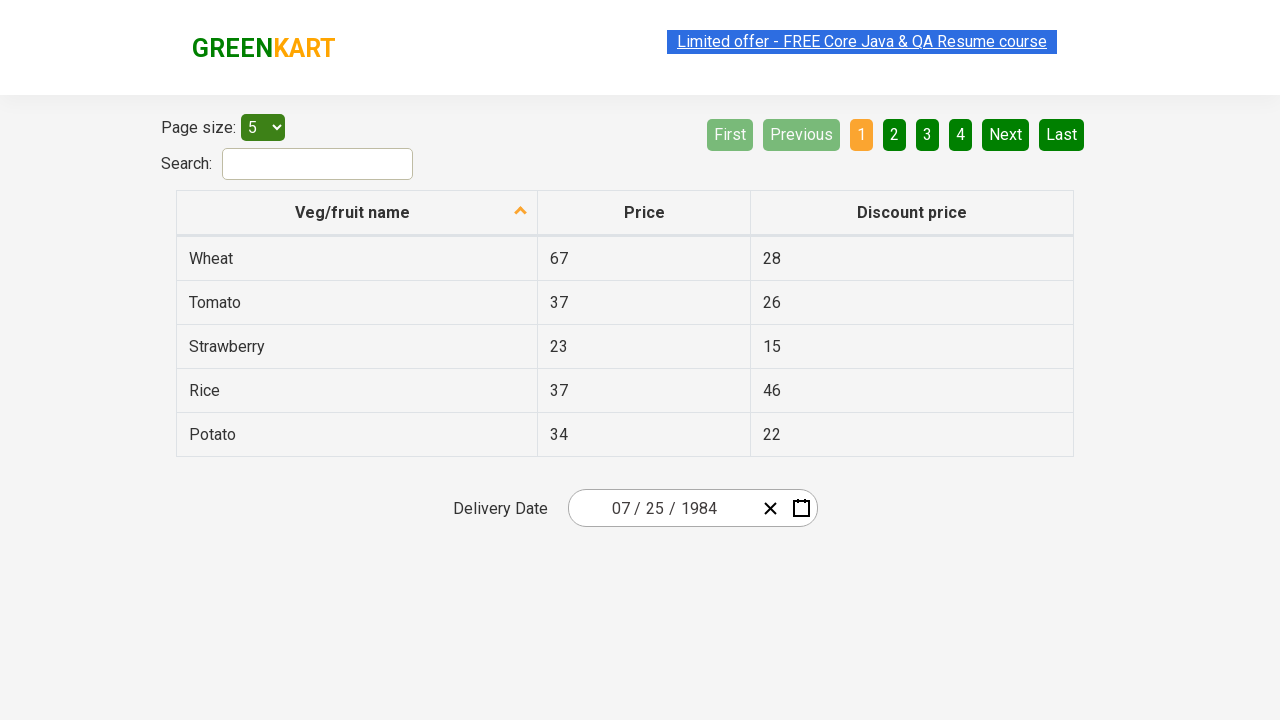